Navigates to Hepsiburada homepage and waits for page to load (original test takes a screenshot)

Starting URL: https://hepsiburada.com

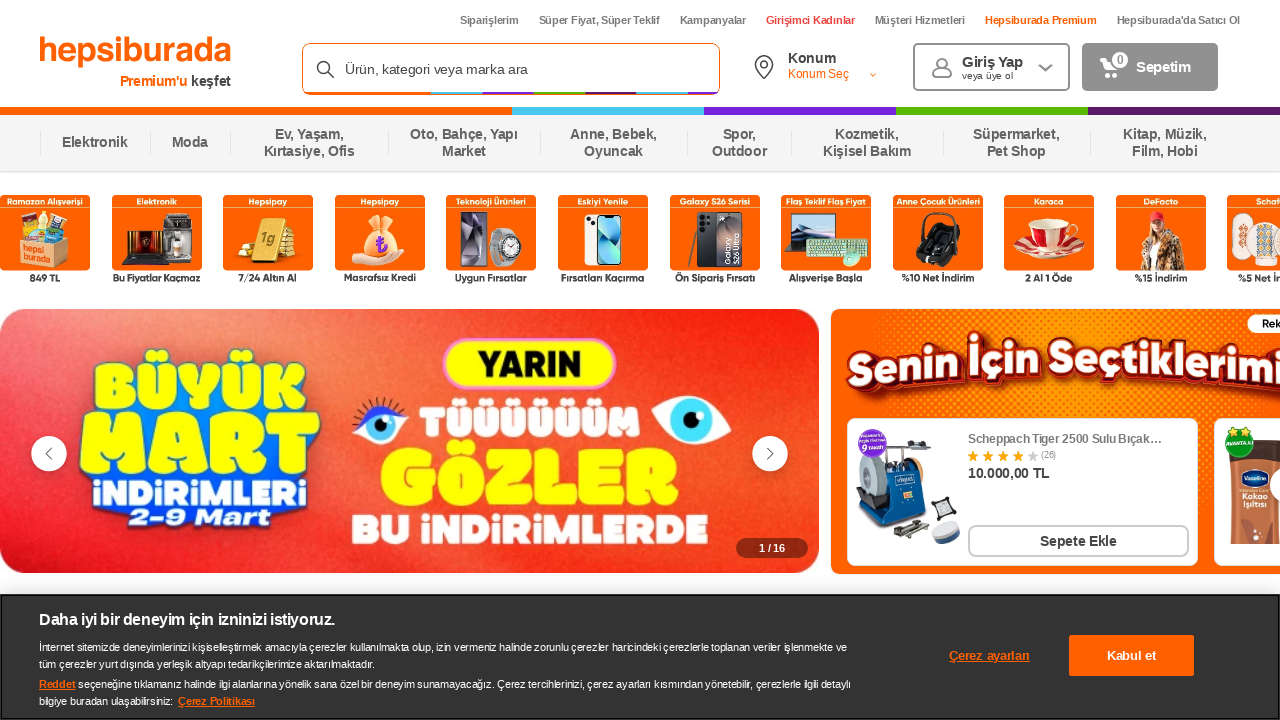

Hepsiburada homepage loaded with networkidle state
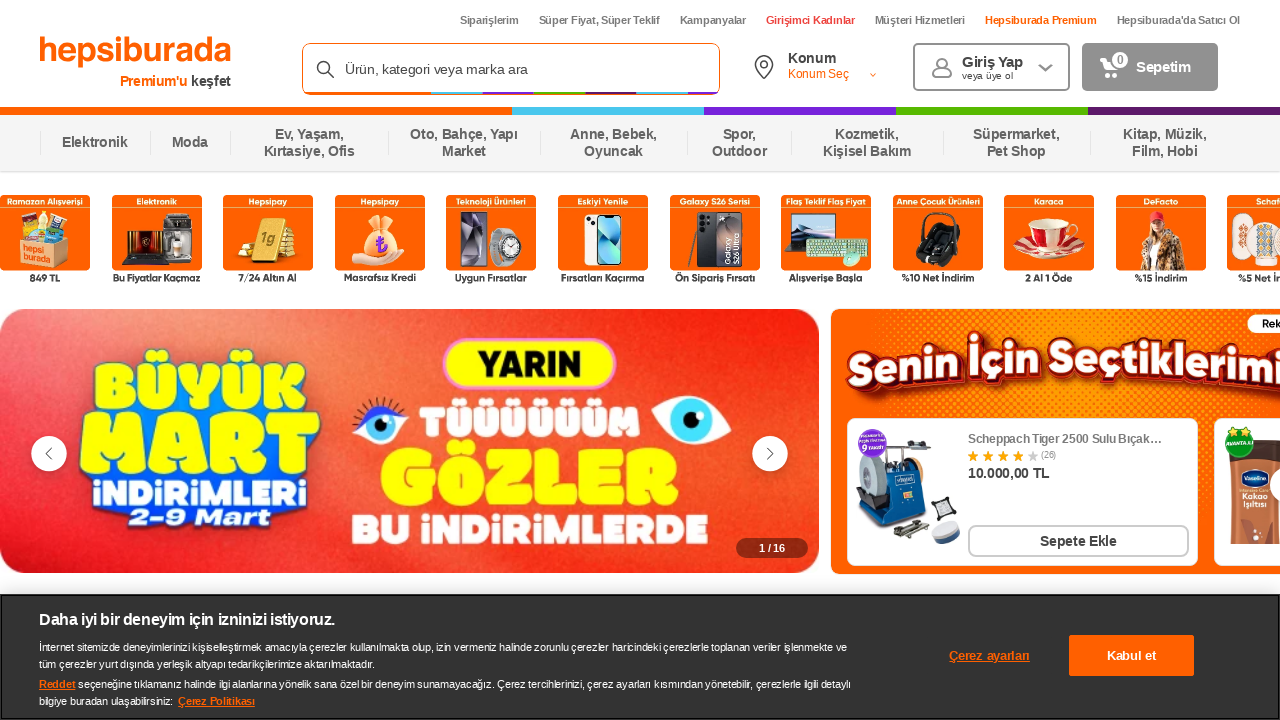

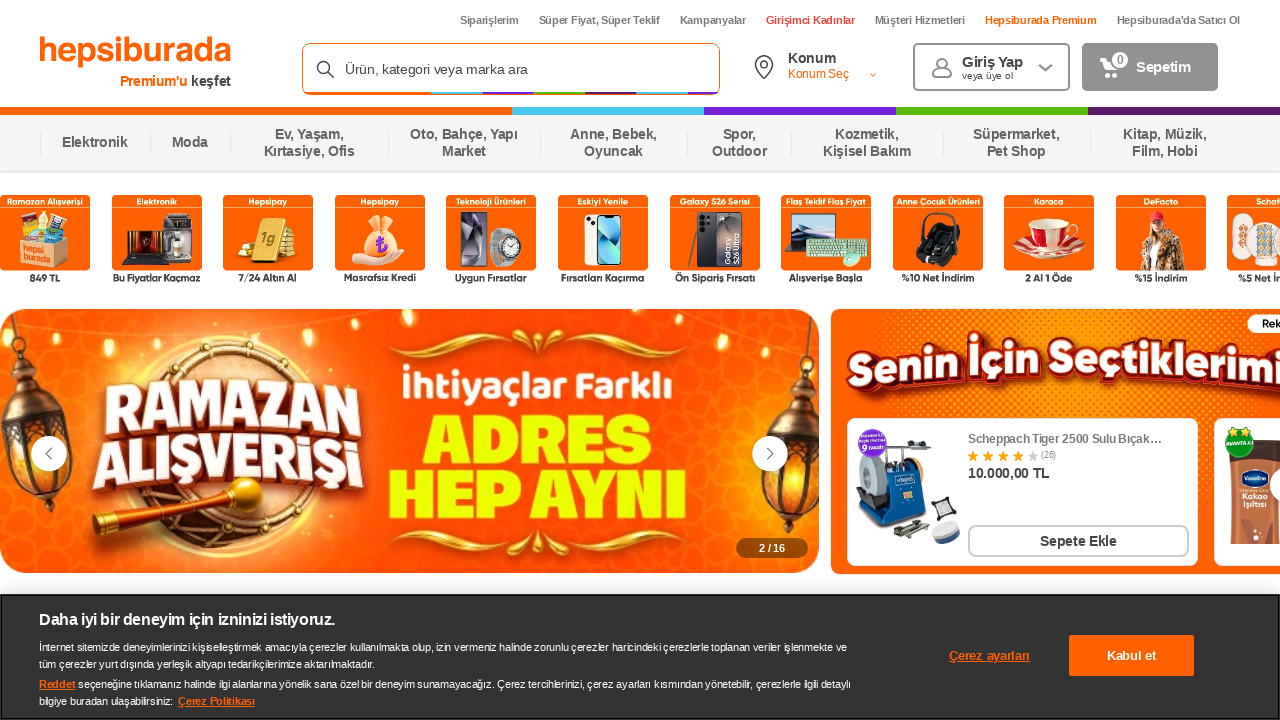